Tests drag and drop functionality by dragging a draggable element and dropping it onto a droppable target within an iframe

Starting URL: http://jqueryui.com/droppable/

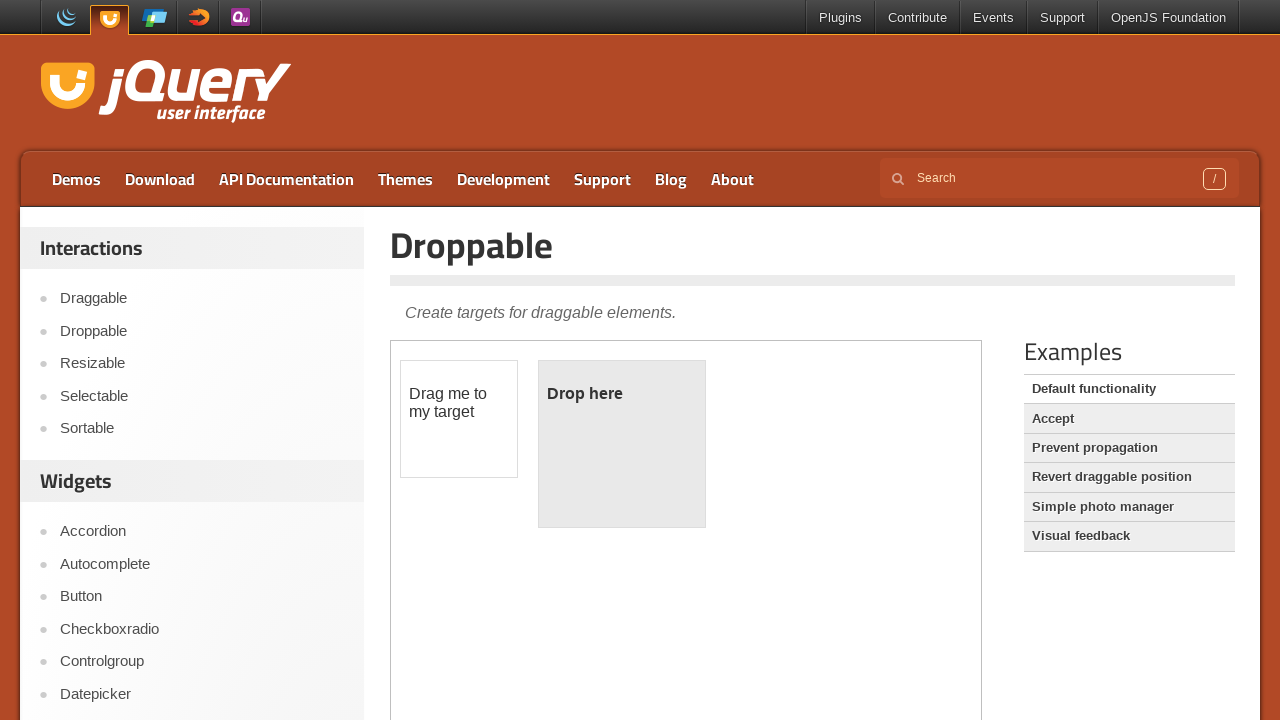

Located iframe containing drag-drop demo
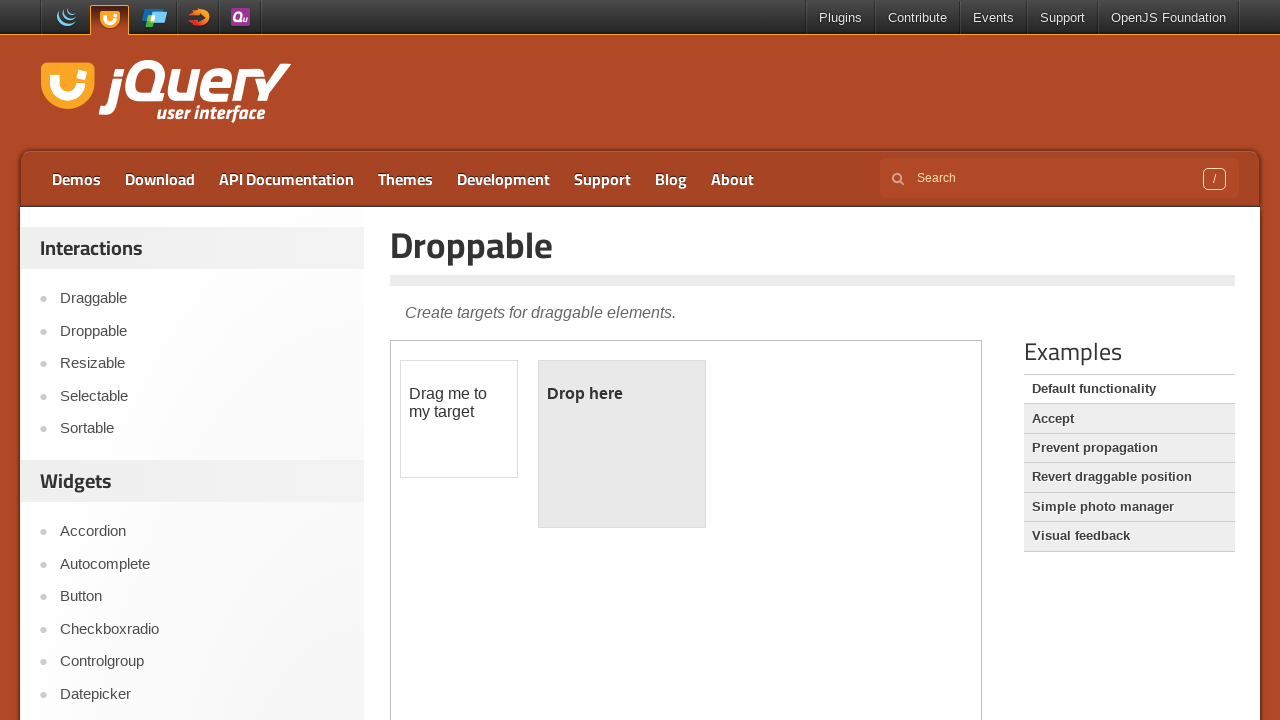

Located draggable element with id 'draggable'
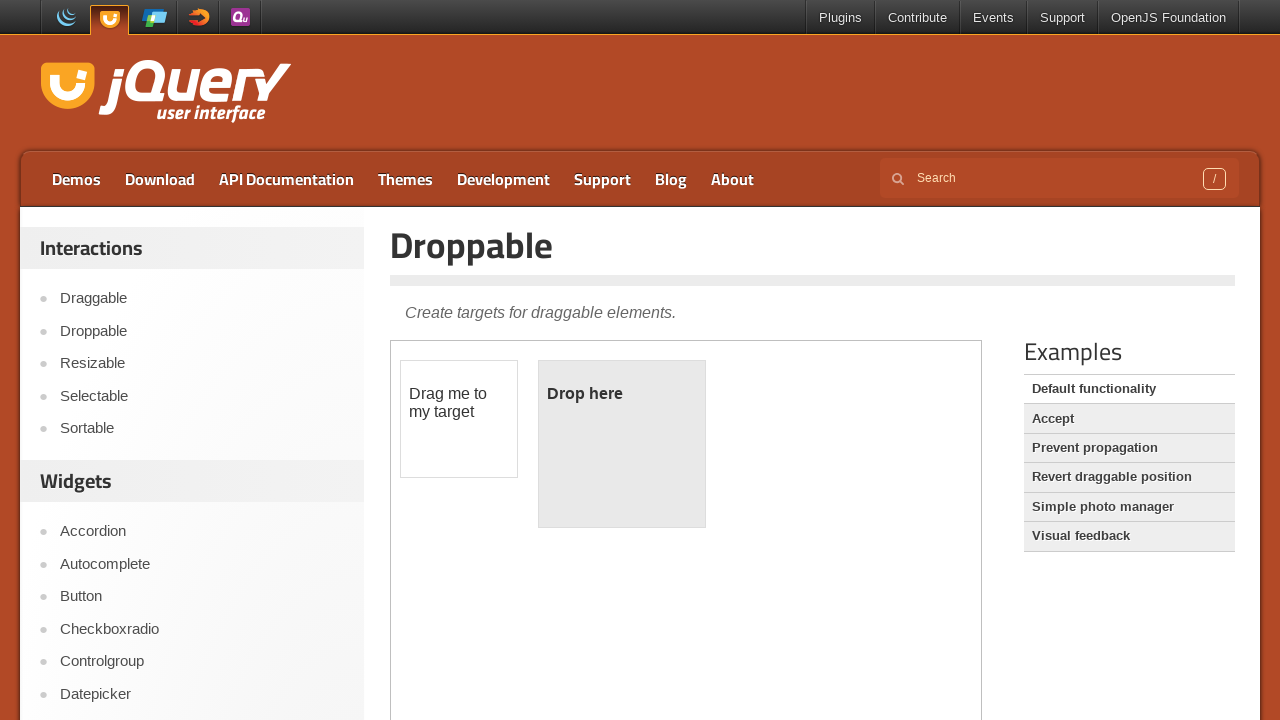

Located droppable target element with id 'droppable'
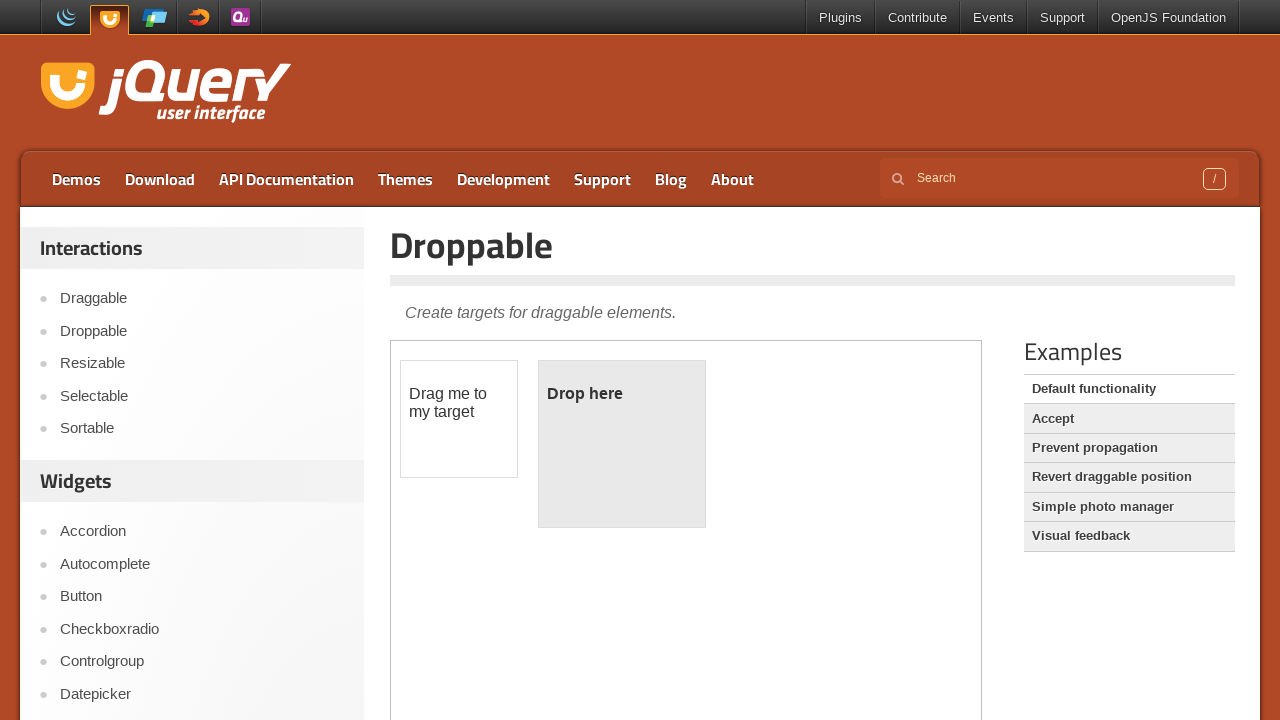

Dragged draggable element and dropped it onto droppable target at (622, 444)
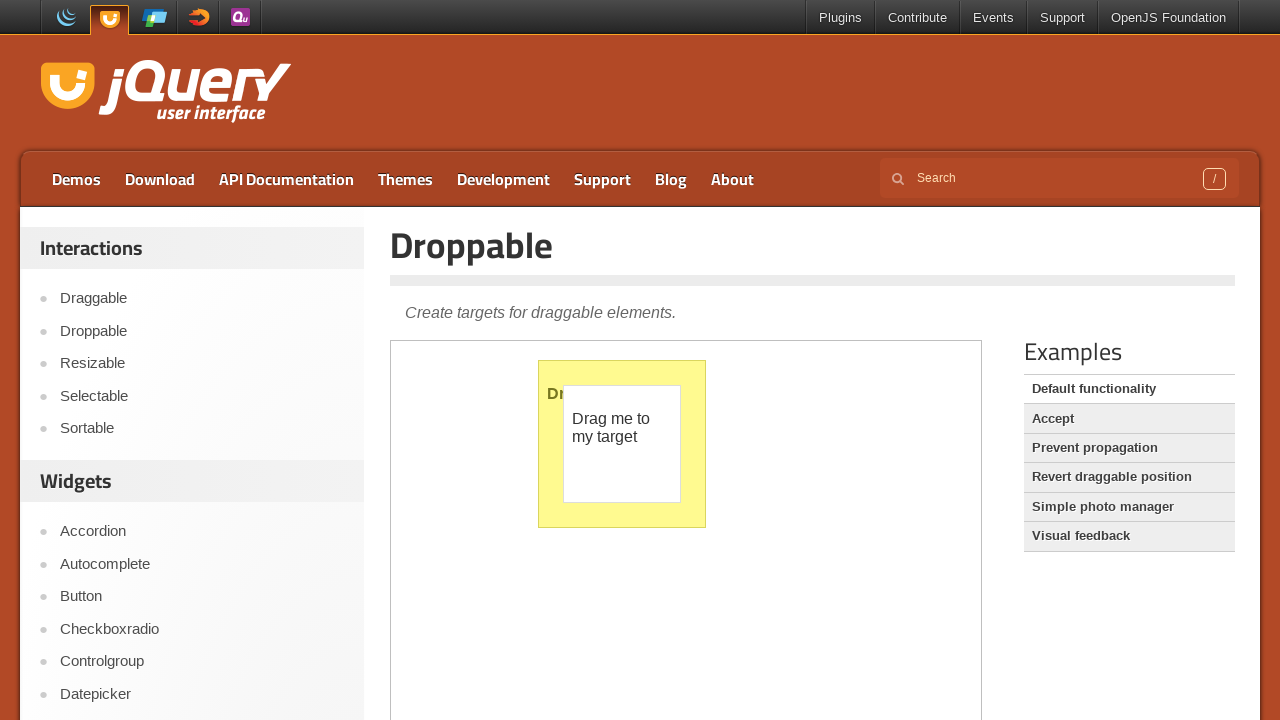

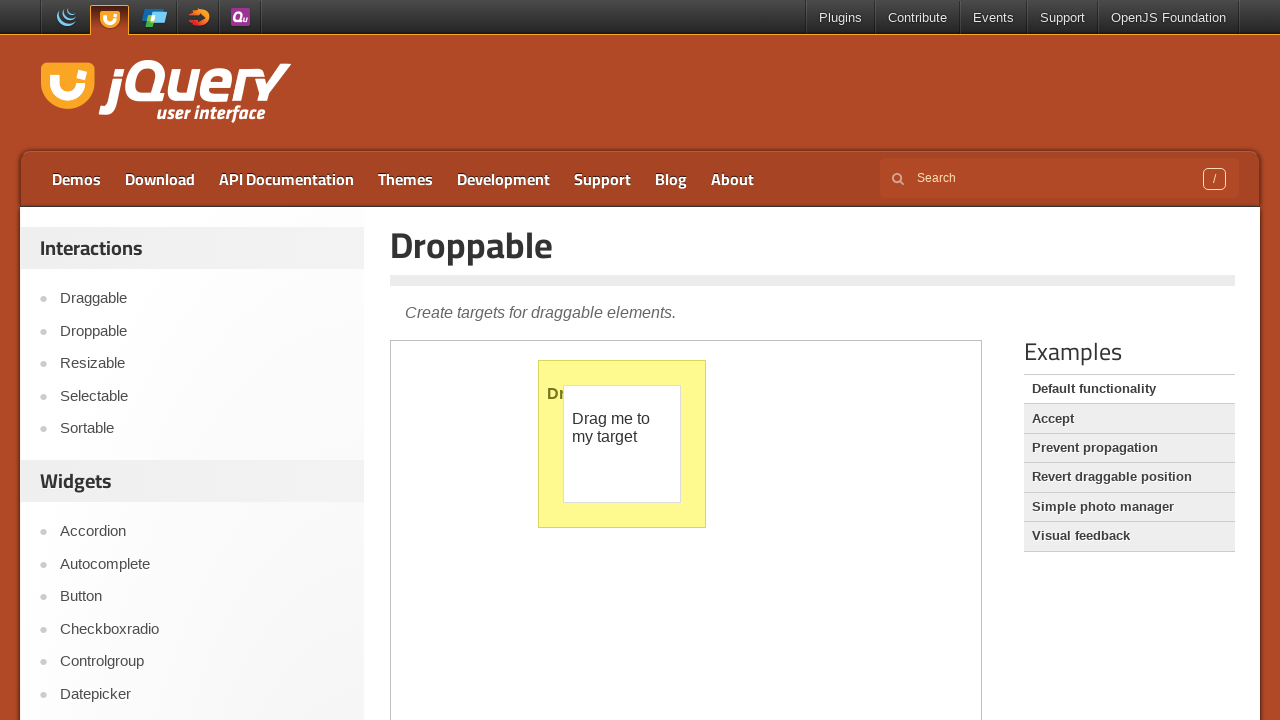